Tests JavaScript alert functionality by clicking on an alert button, verifying the alert text, and accepting it

Starting URL: https://the-internet.herokuapp.com/javascript_alerts

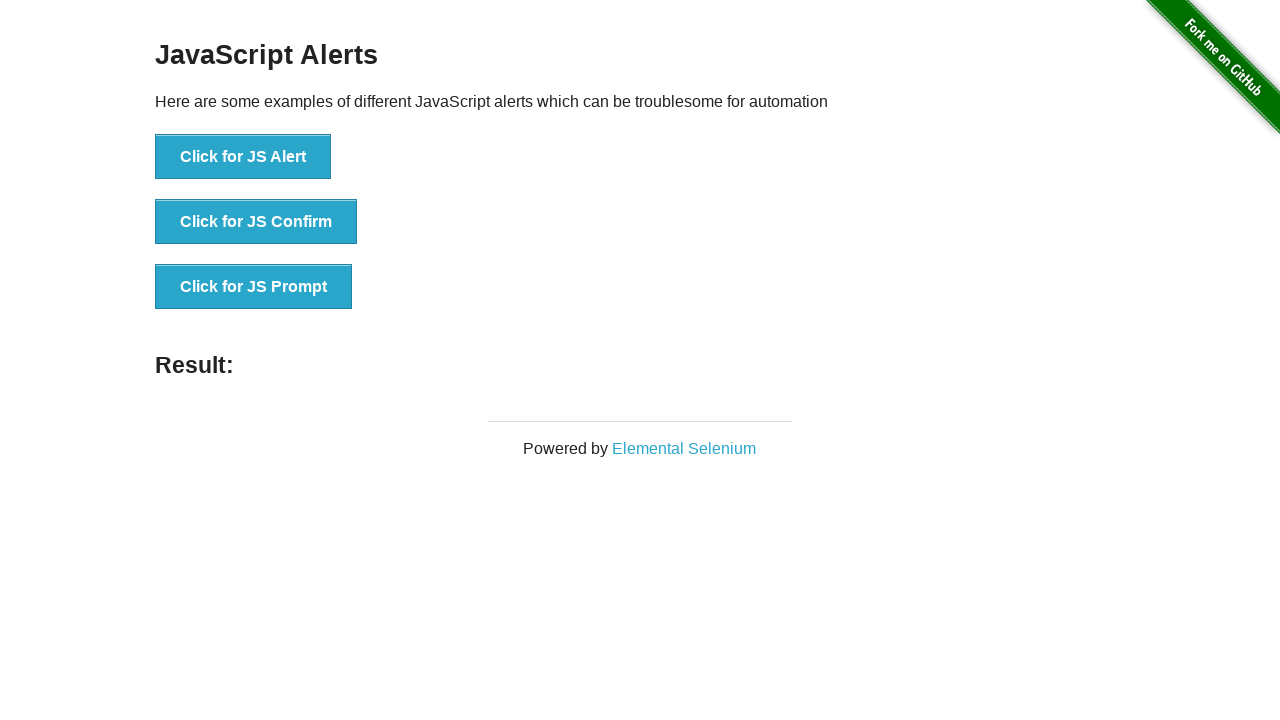

Clicked the 'Click for JS Alert' button at (243, 157) on text='Click for JS Alert'
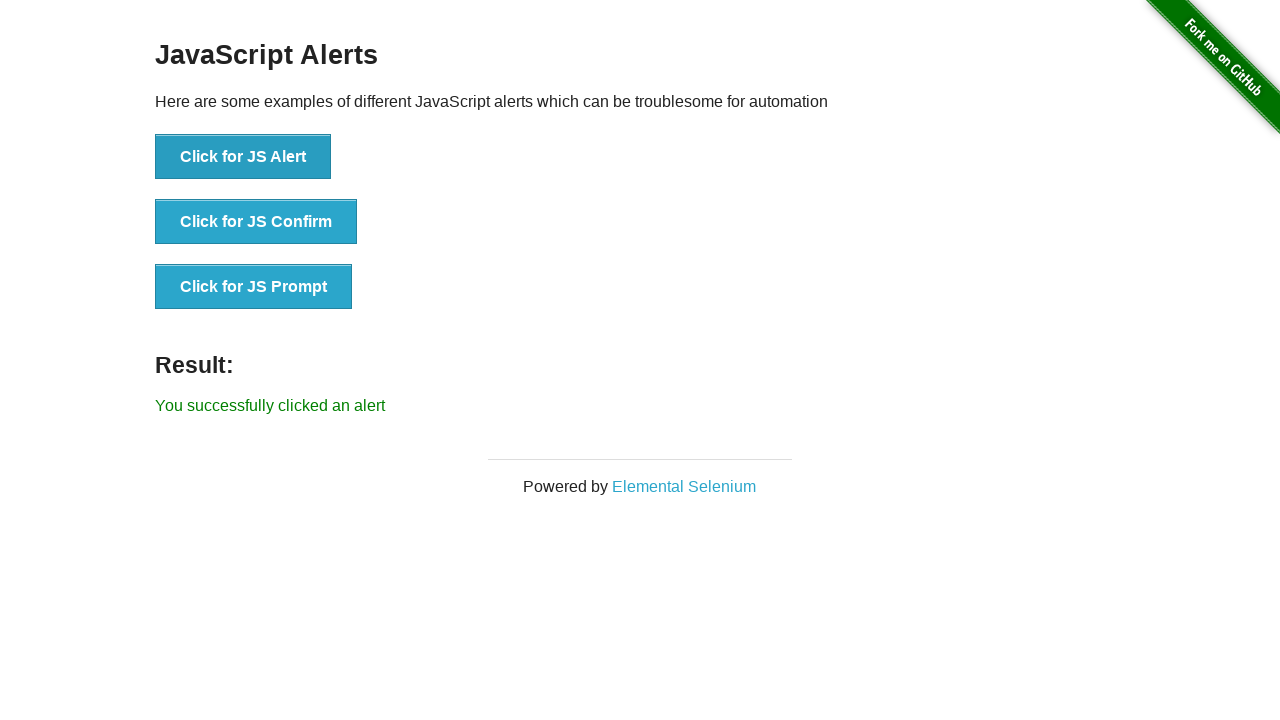

Set up dialog handler to accept alerts
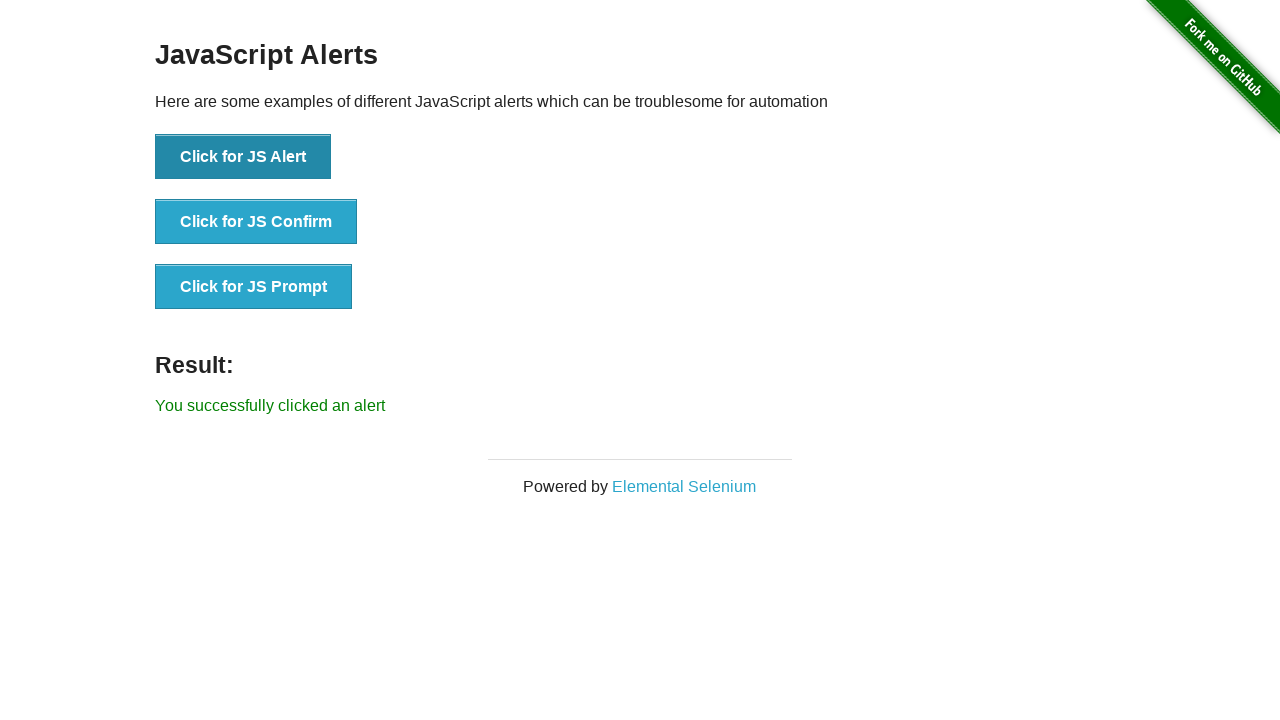

Clicked the 'Click for JS Alert' button to trigger the alert at (243, 157) on text='Click for JS Alert'
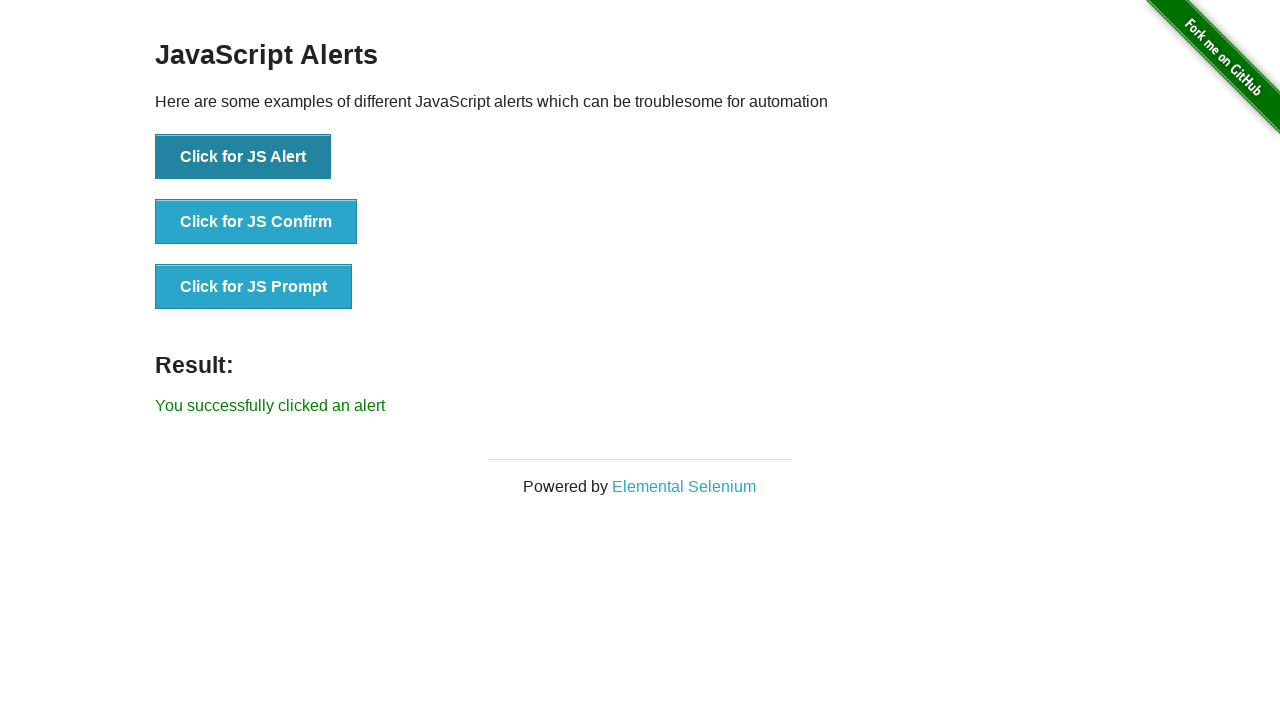

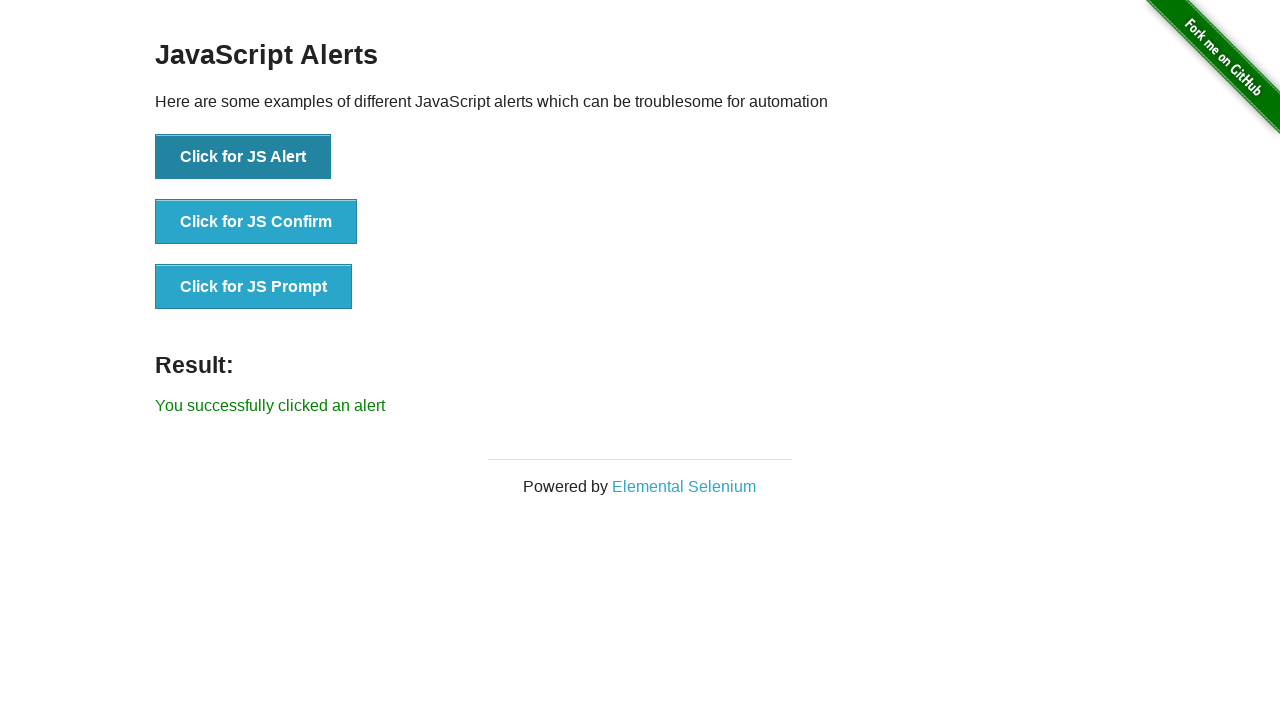